Tests dismissing a JavaScript confirm dialog by clicking a button, dismissing the alert, and verifying the result does not contain "successfully".

Starting URL: https://testcenter.techproeducation.com/index.php?page=javascript-alerts

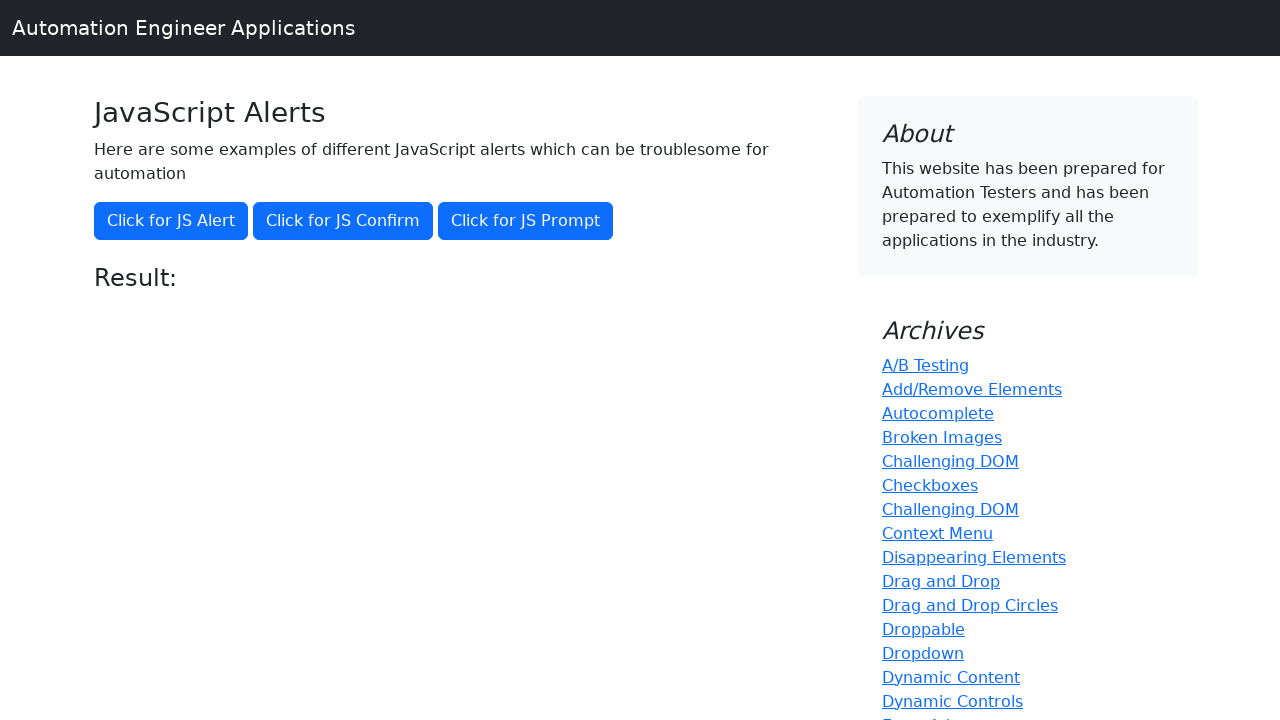

Set up dialog handler to dismiss confirm dialogs
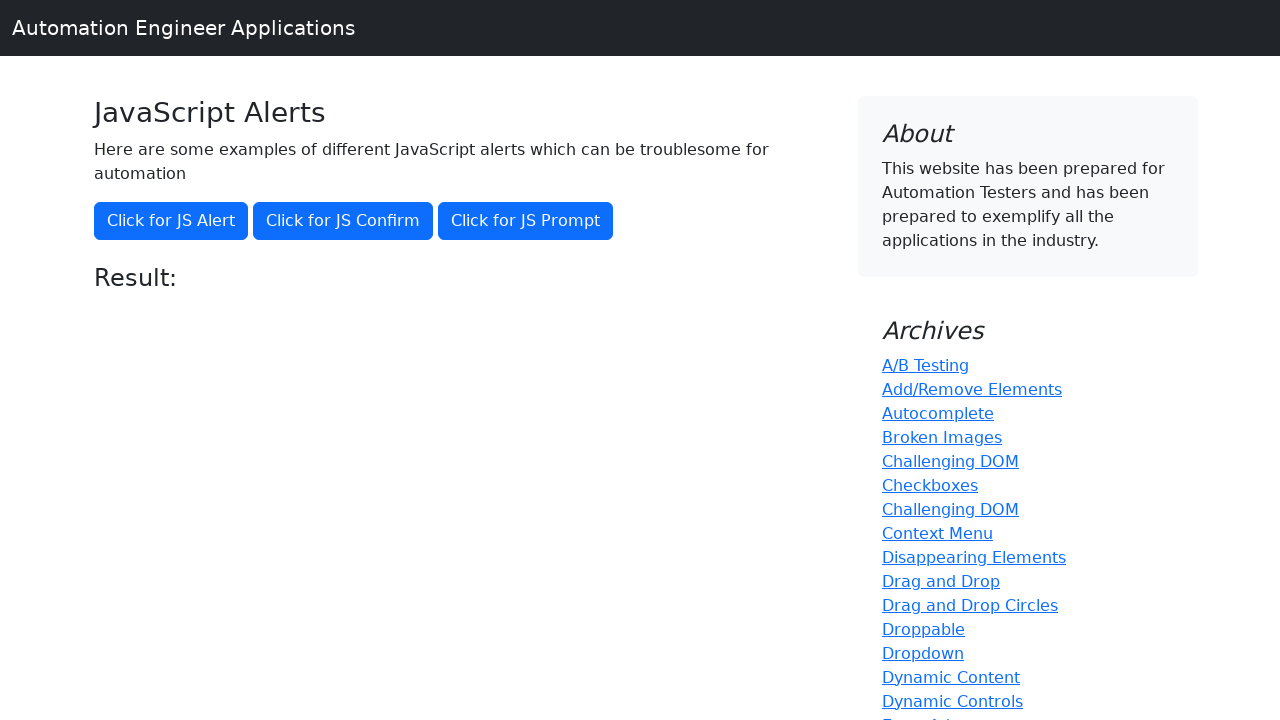

Clicked button to trigger JavaScript confirm dialog at (343, 221) on button[onclick='jsConfirm()']
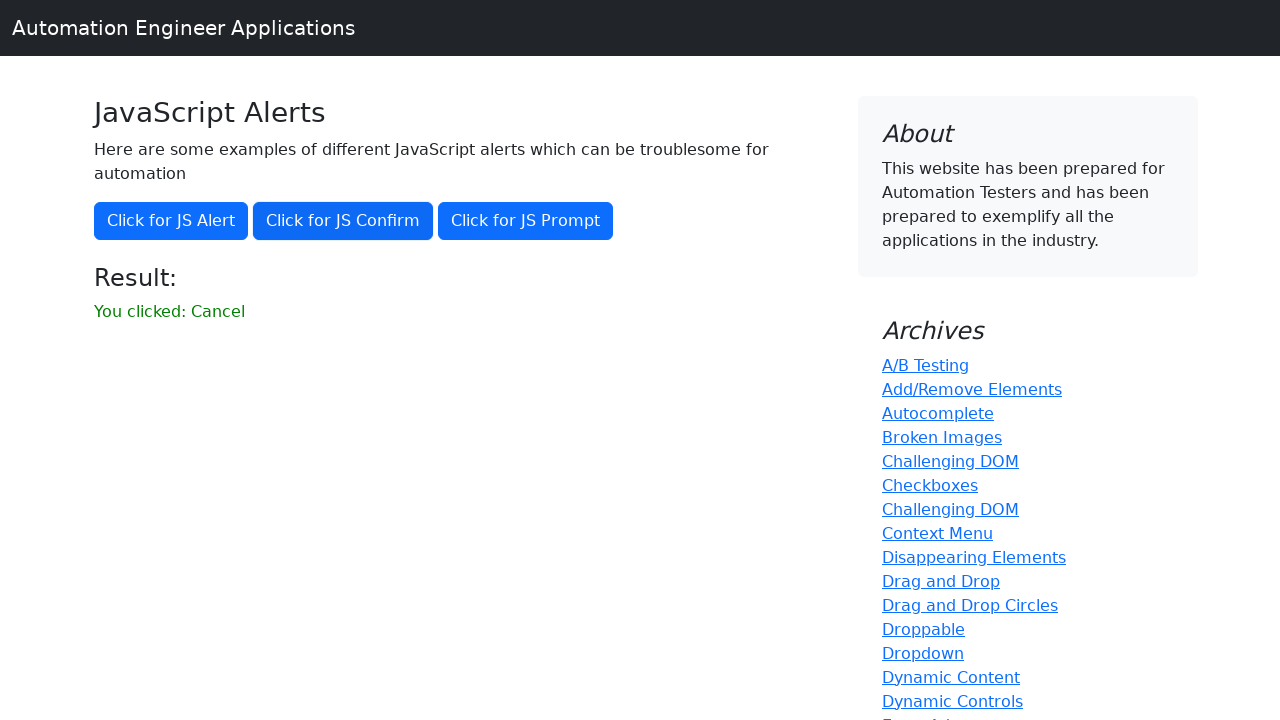

Result message element loaded
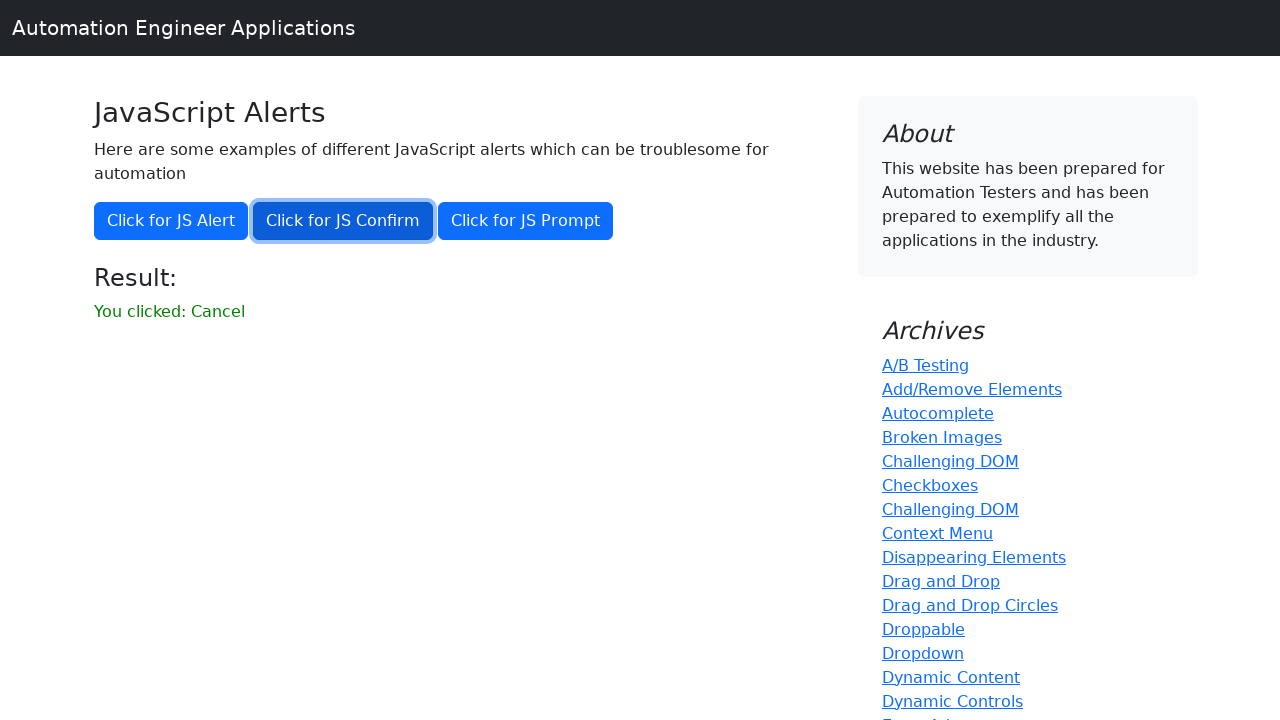

Retrieved result text: 'You clicked: Cancel'
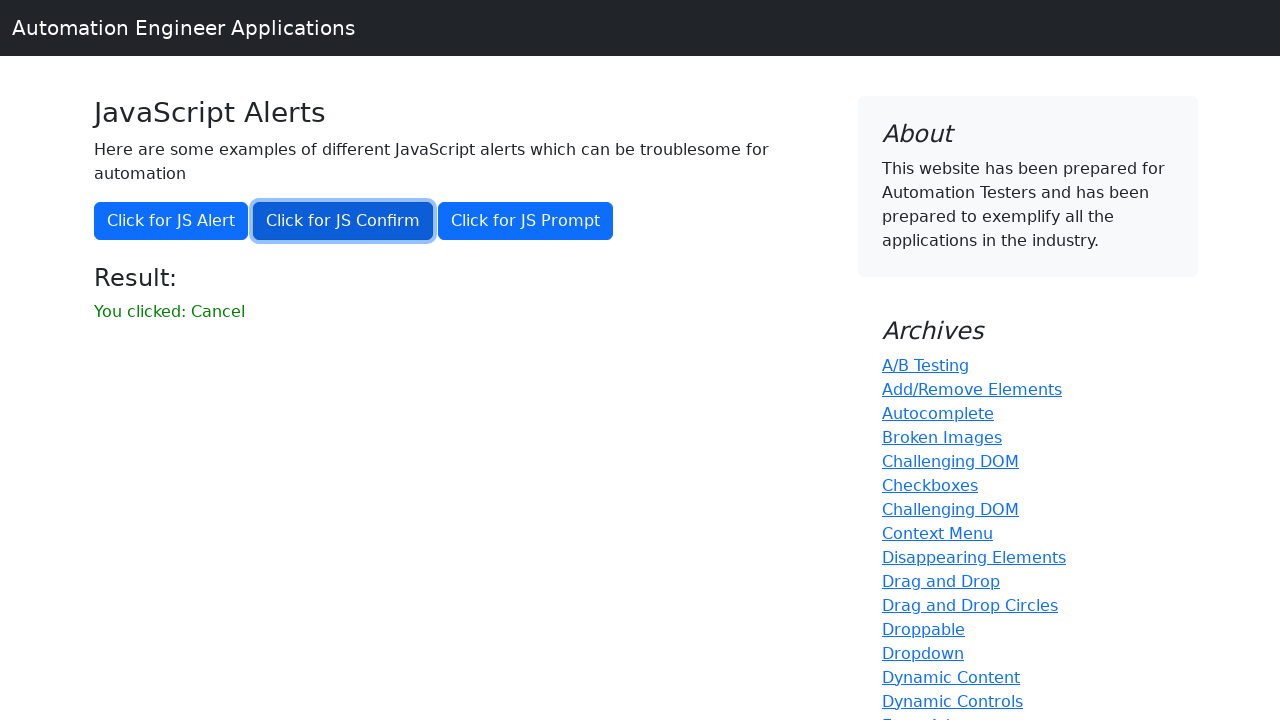

Verified result does not contain 'successfuly' - dismiss alert test passed
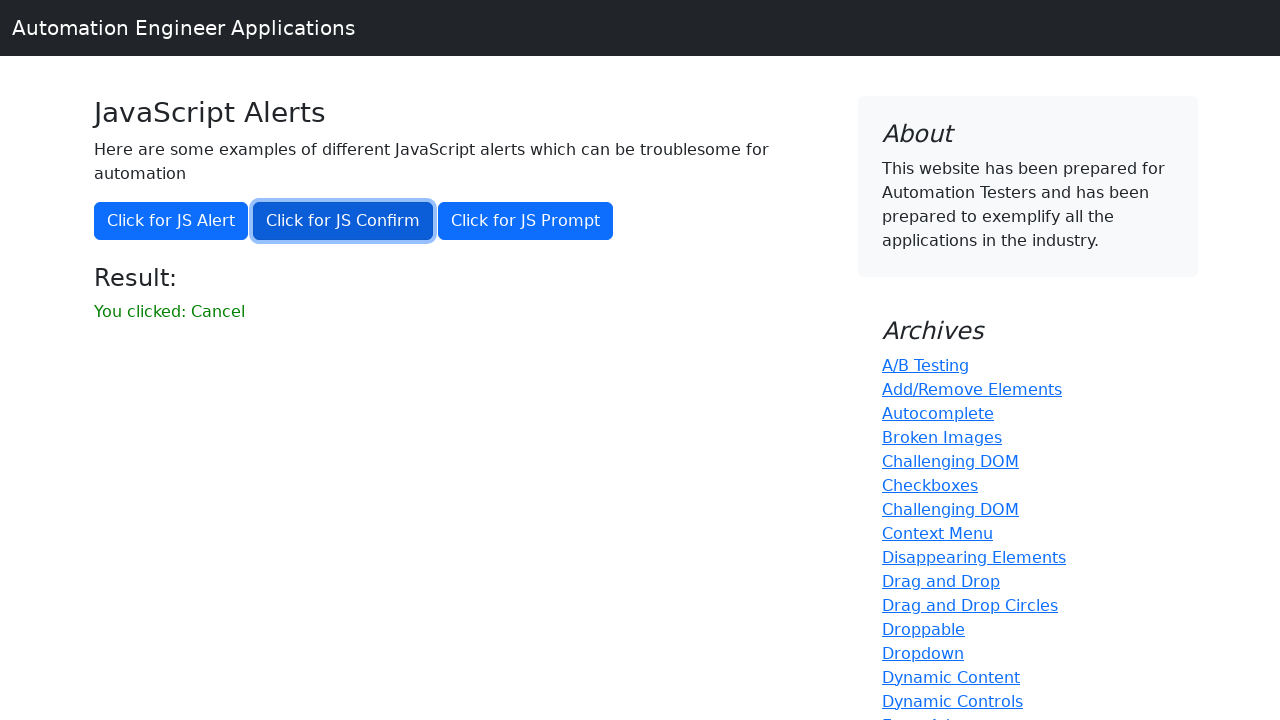

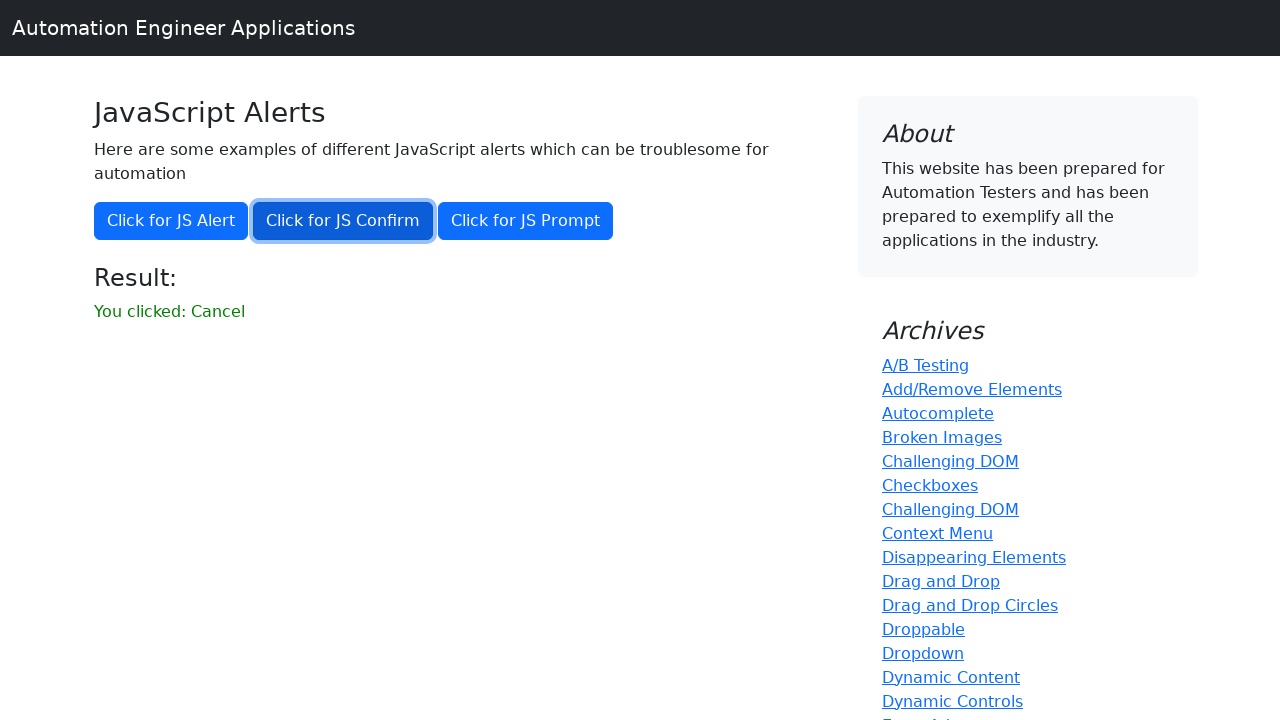